Tests drag and drop functionality by dragging an element and dropping it onto a target area within an iframe

Starting URL: http://jqueryui.com/droppable/

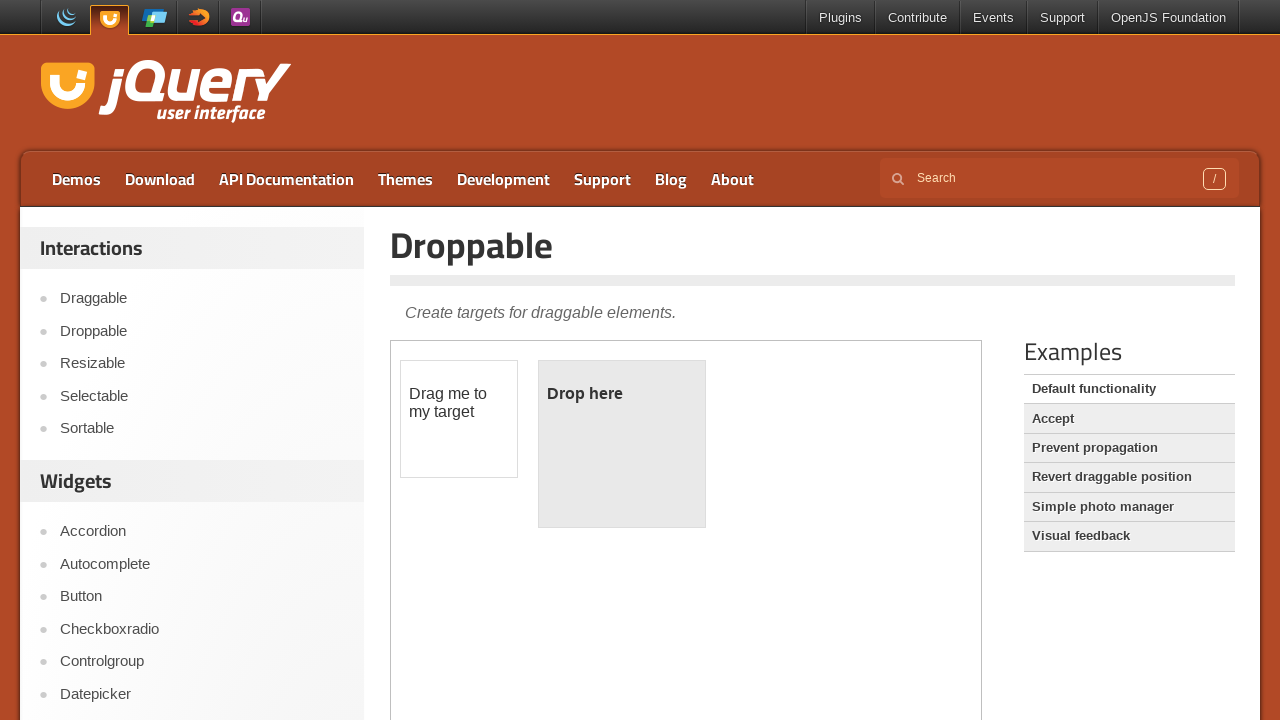

Located and switched to the demo iframe
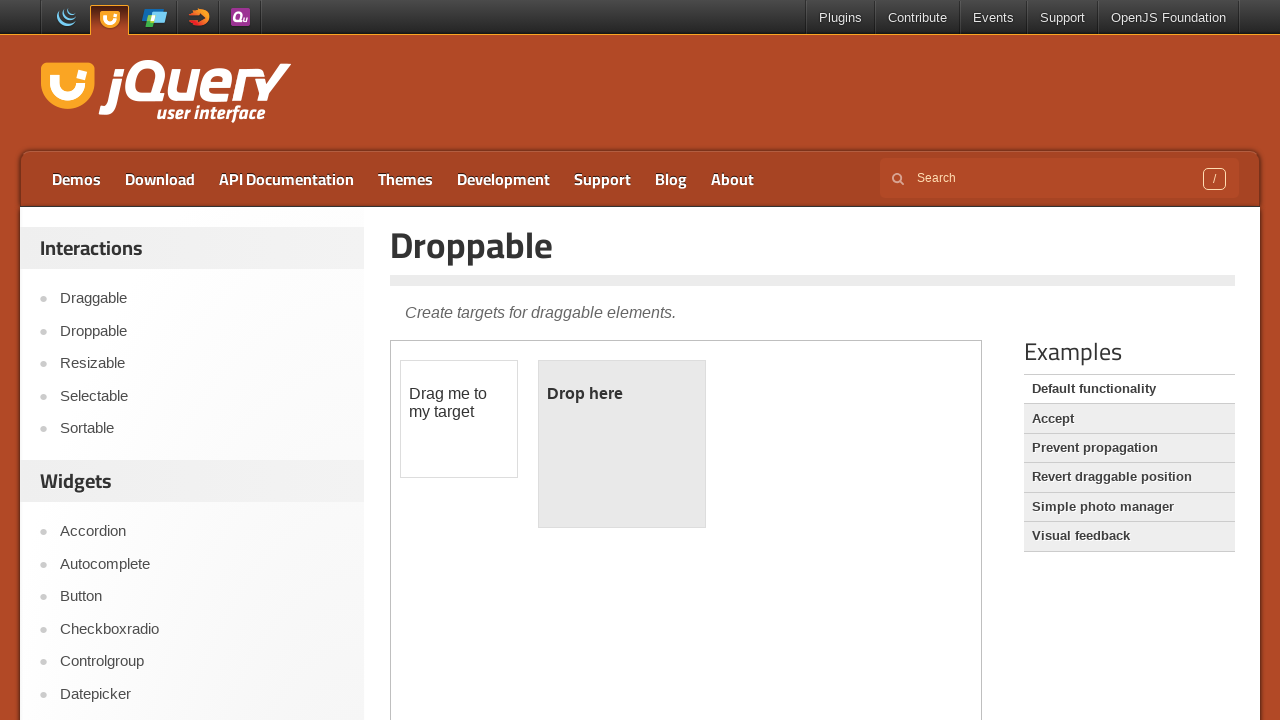

Located the draggable element
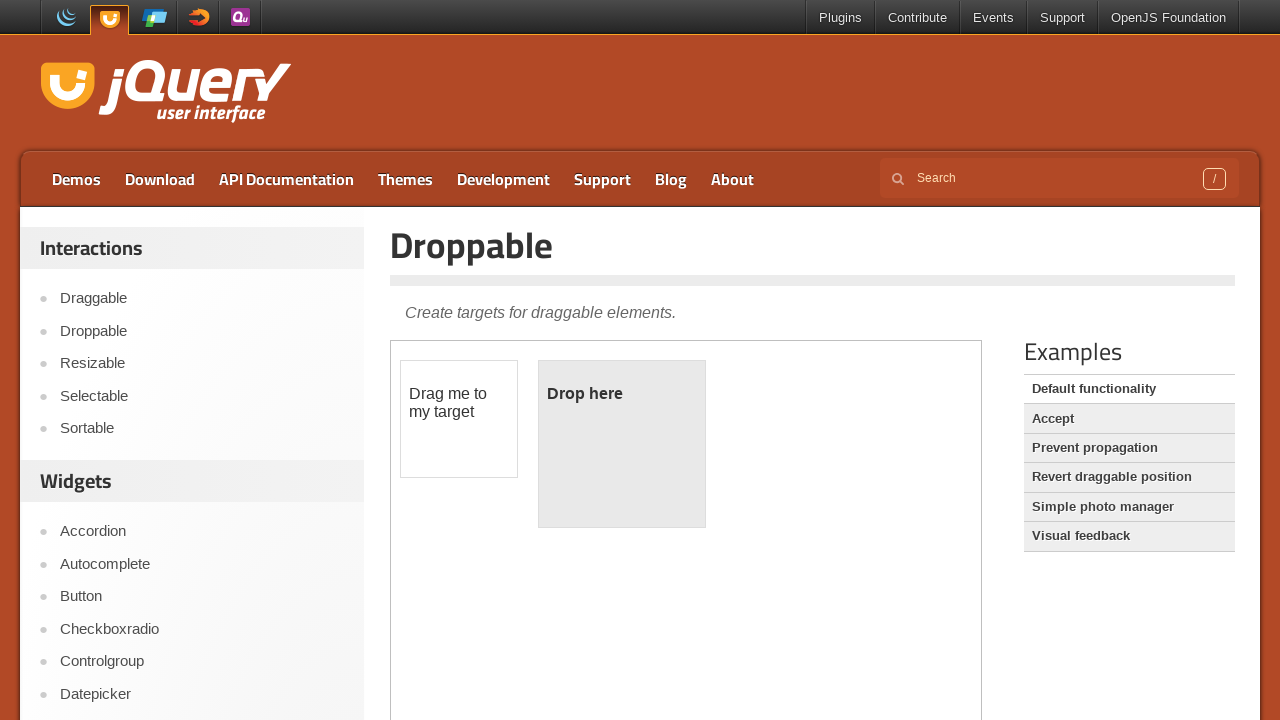

Located the droppable target element
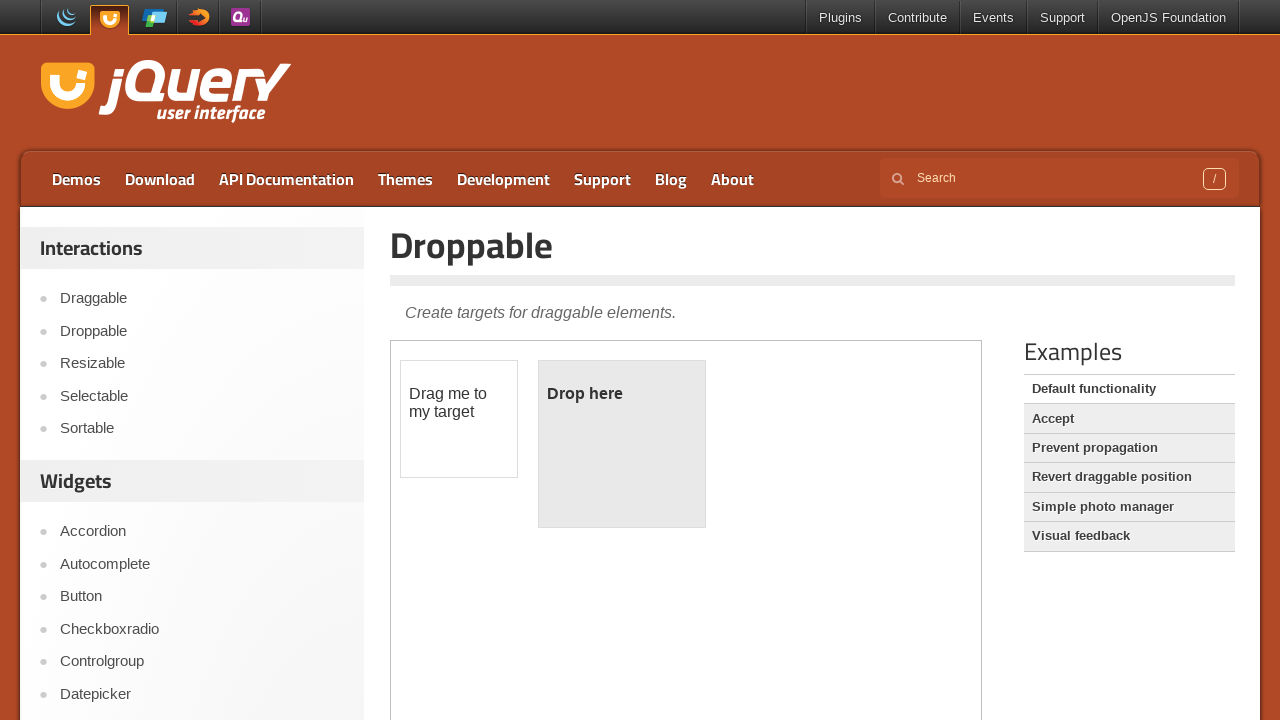

Dragged the draggable element onto the droppable target at (622, 444)
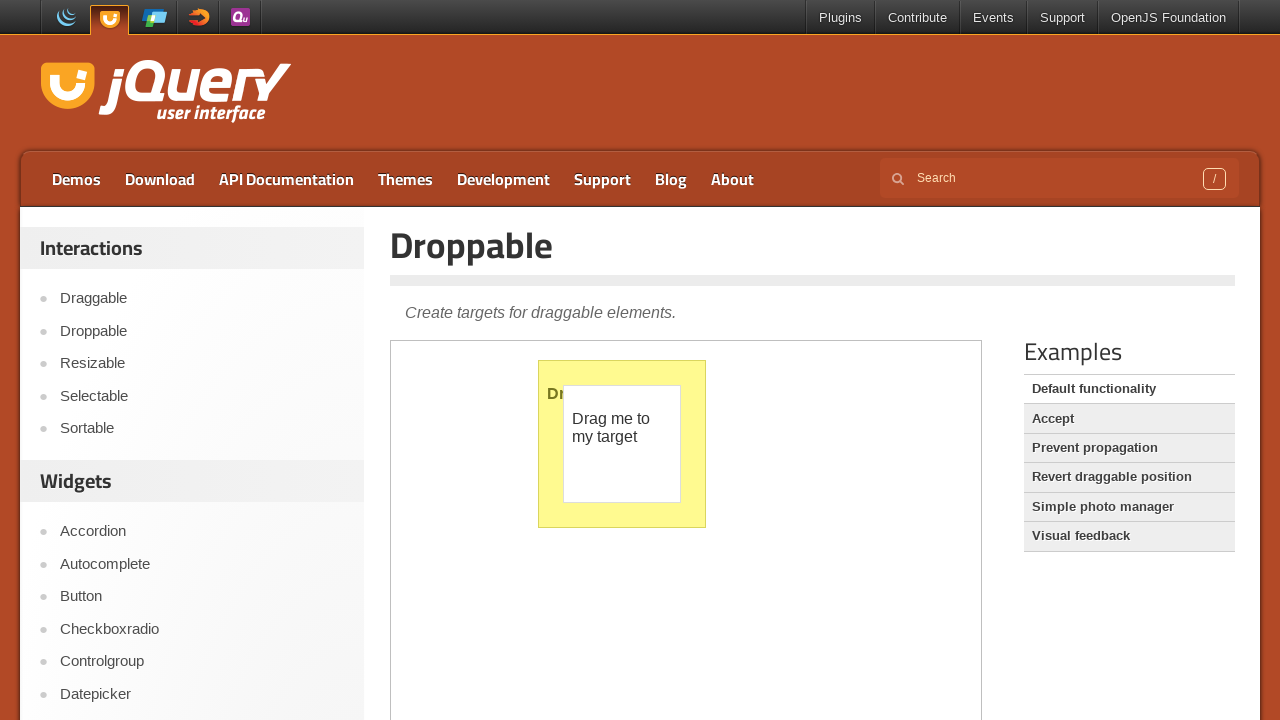

Waited 1 second to observe the drag and drop result
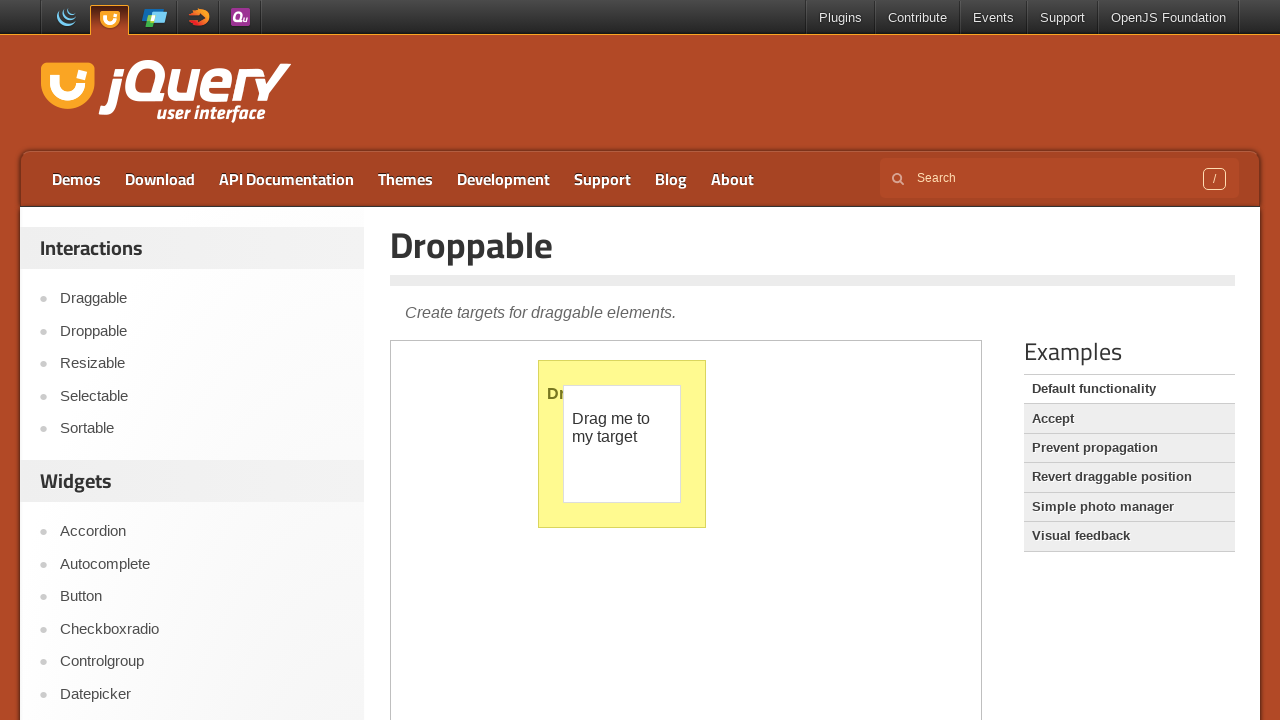

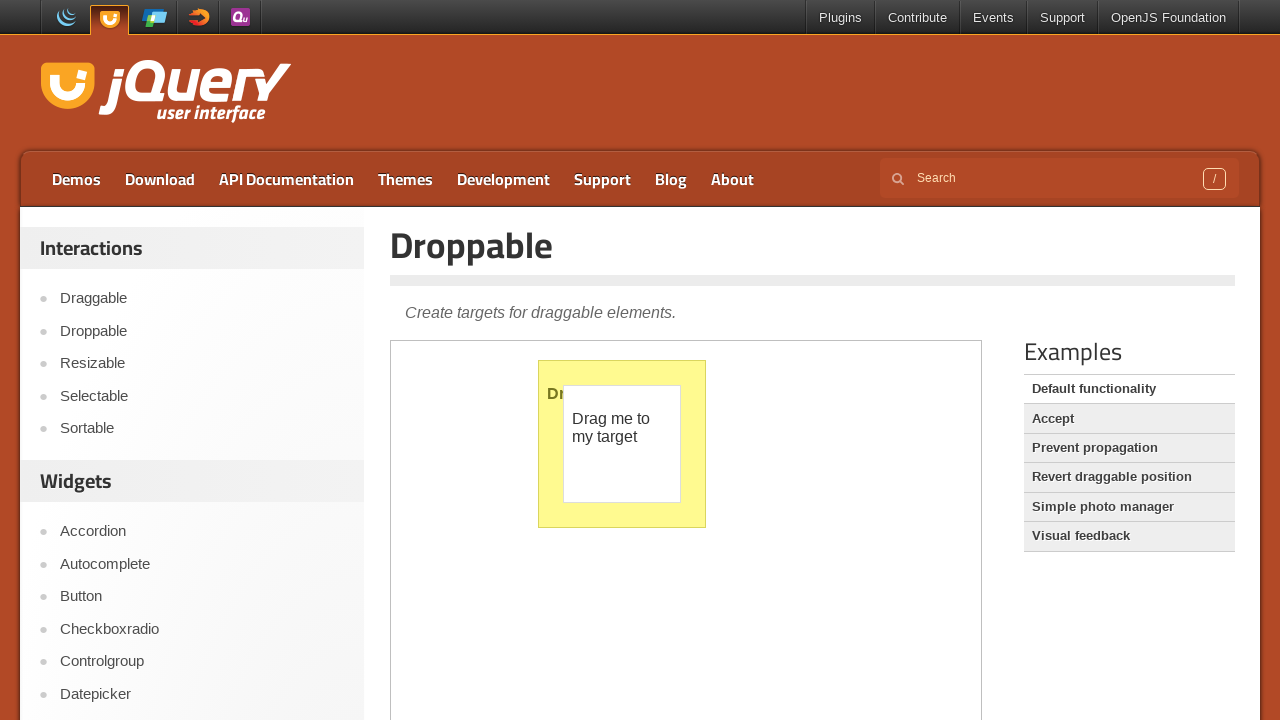